Fills out a comprehensive registration form on a practice automation testing site, including personal details, skills, date of birth, and password fields

Starting URL: http://practice.automationtesting.in/

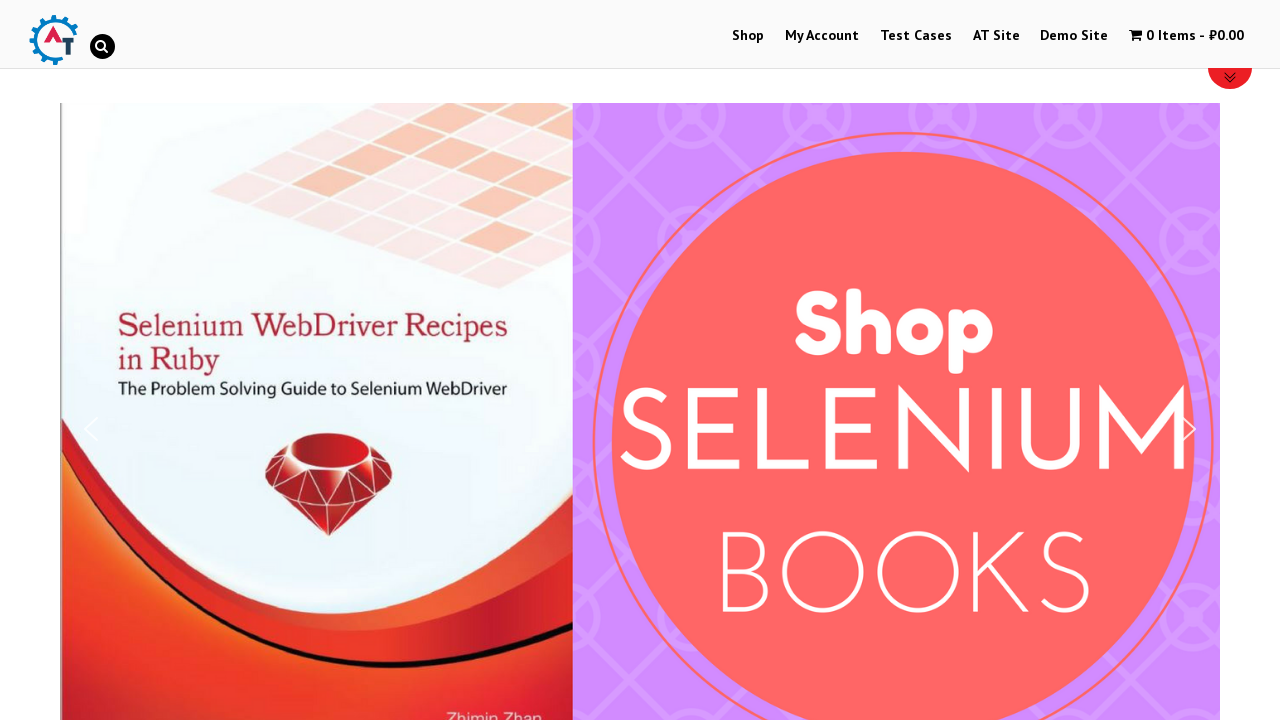

Clicked on Demo Site button to navigate to registration form at (1074, 36) on a:text('Demo Site')
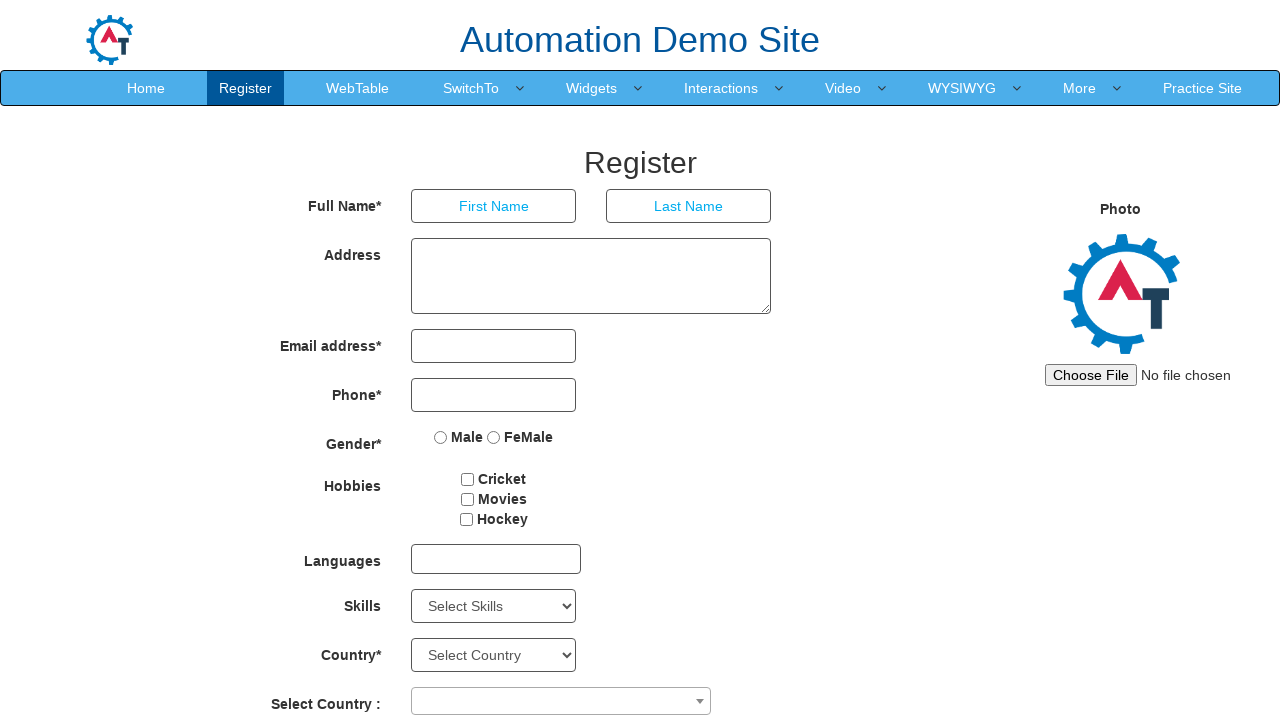

Filled First Name field with 'Abhisekh' on input[placeholder='First Name']
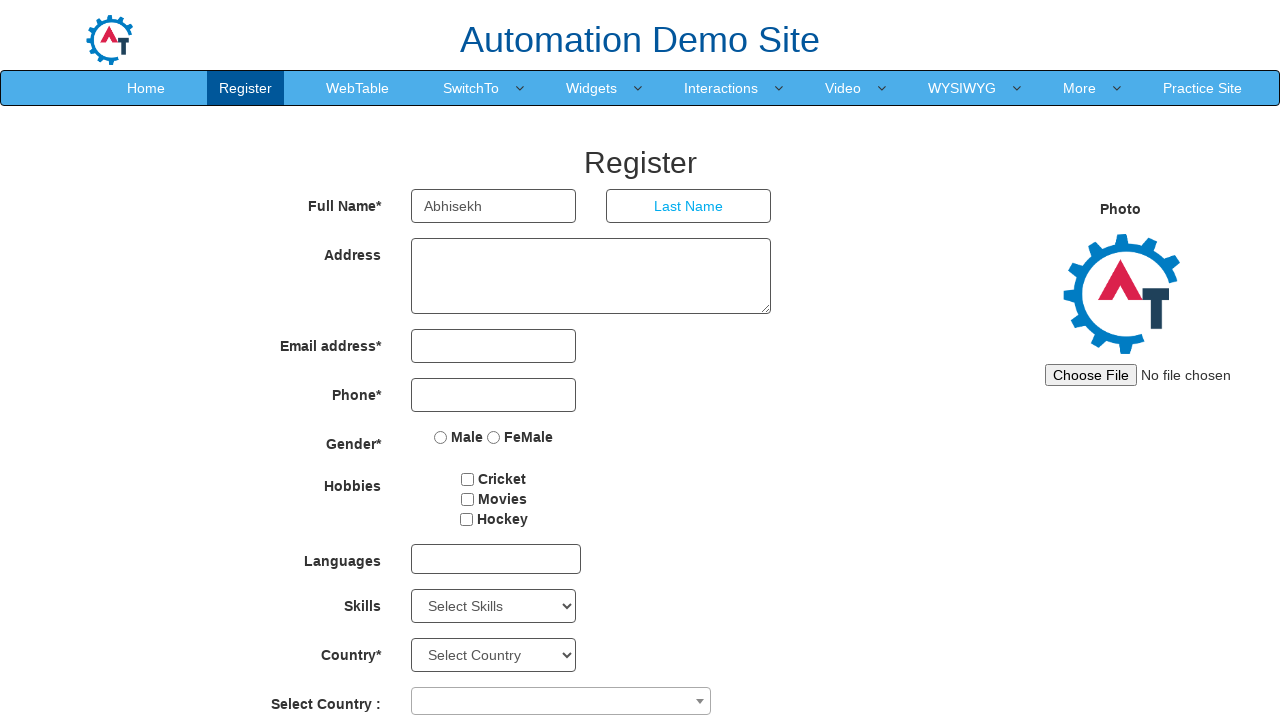

Filled Last Name field with 'R' on input[placeholder='Last Name']
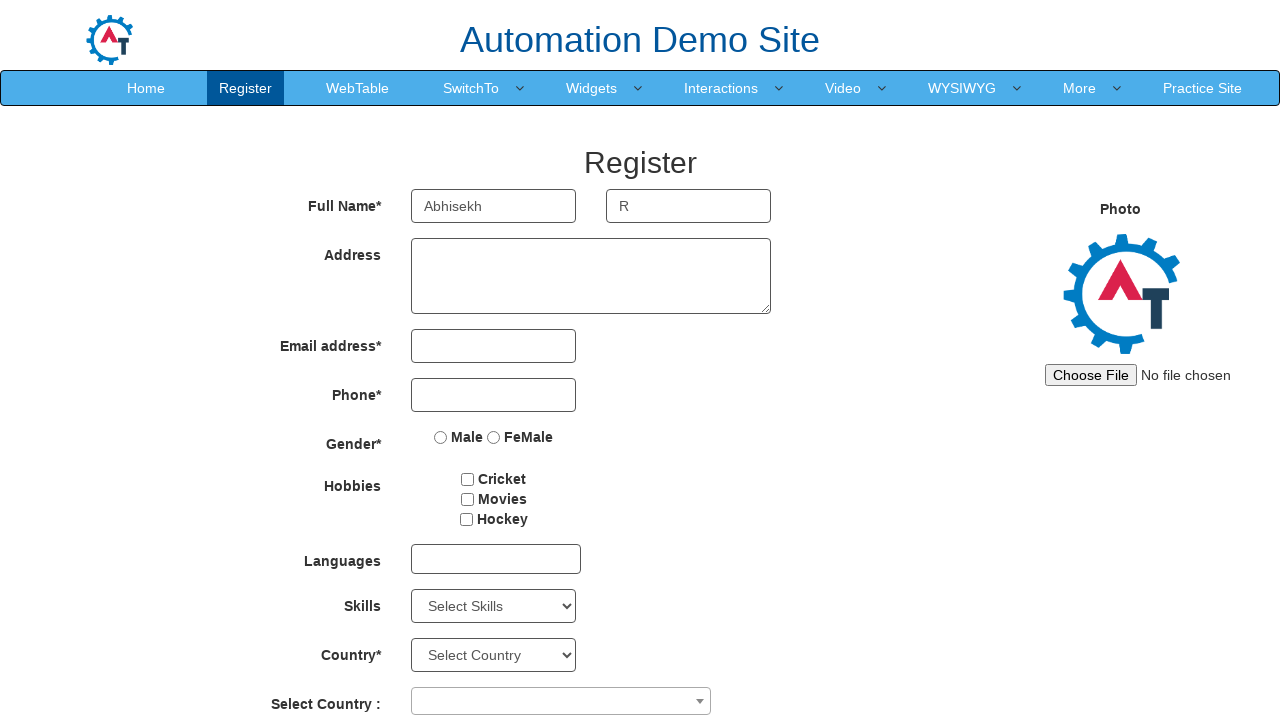

Filled Address field with complete address on textarea[ng-model='Adress']
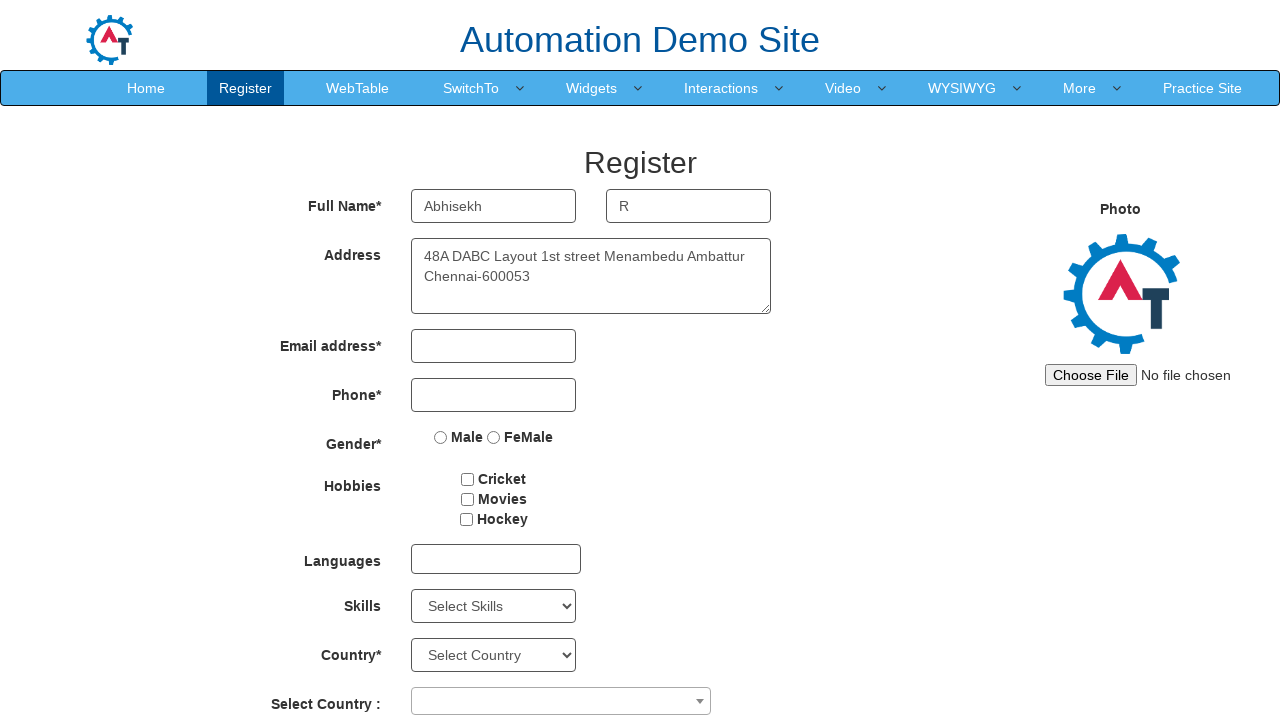

Filled Email Address field with 'testuser2024@example.com' on input[ng-model='EmailAdress']
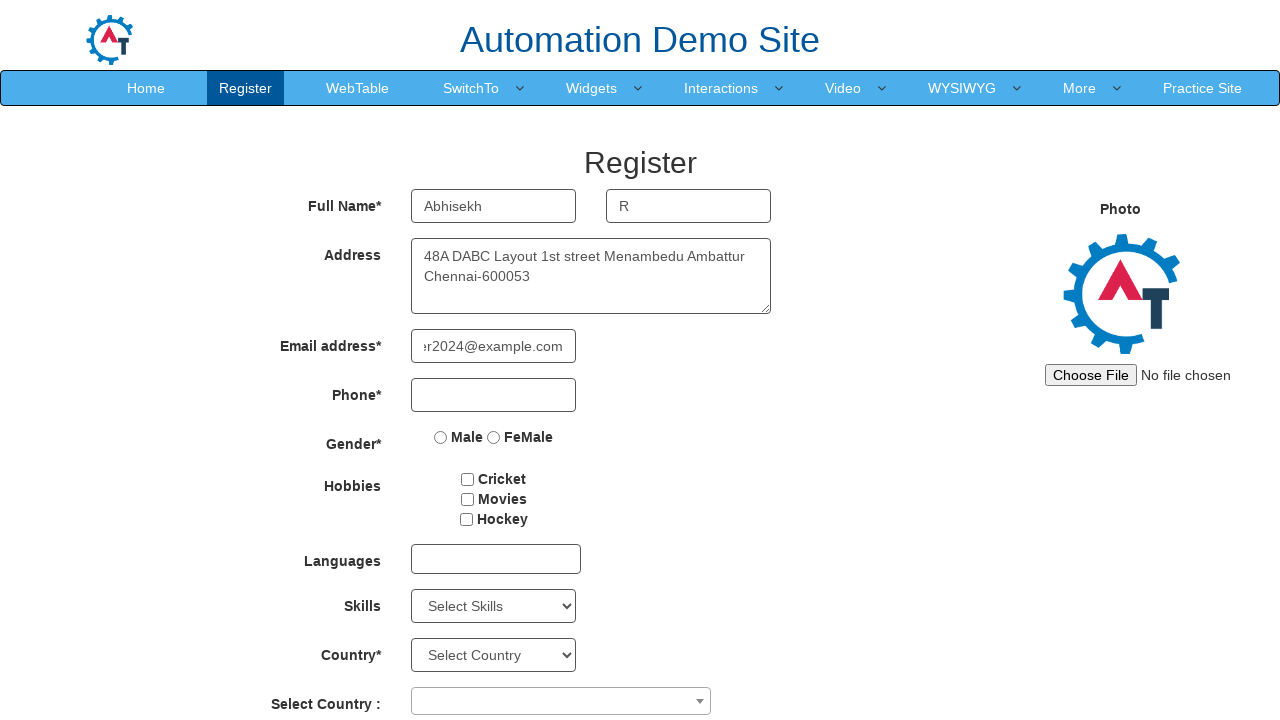

Filled Phone Number field with '9551623705' on input[ng-model='Phone']
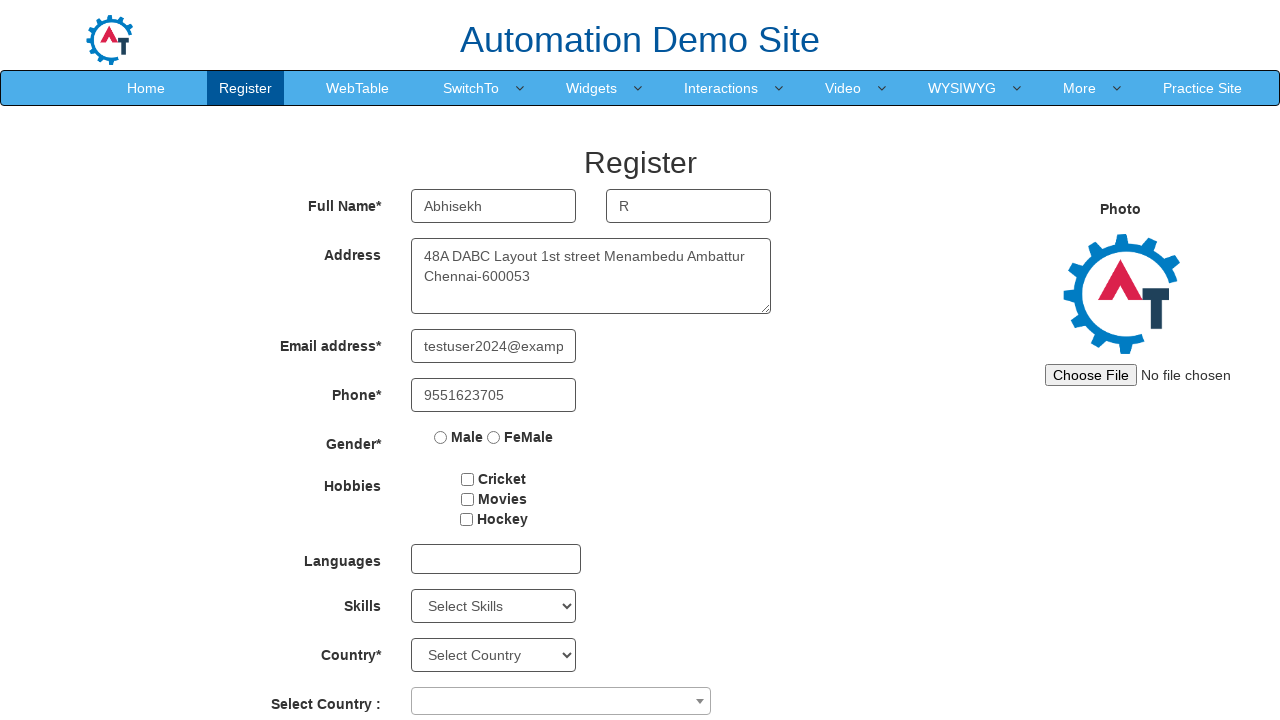

Selected Male gender radio button at (441, 437) on input[value='Male']
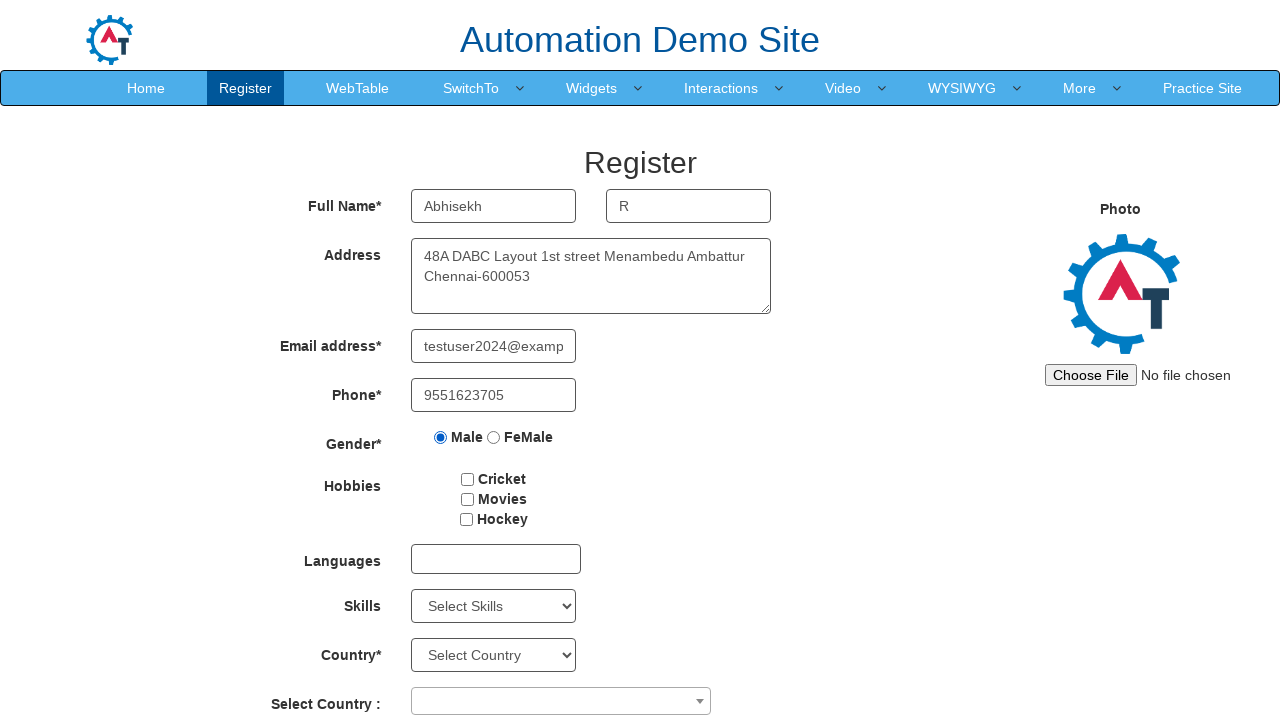

Checked hobbies checkbox at (467, 499) on #checkbox2
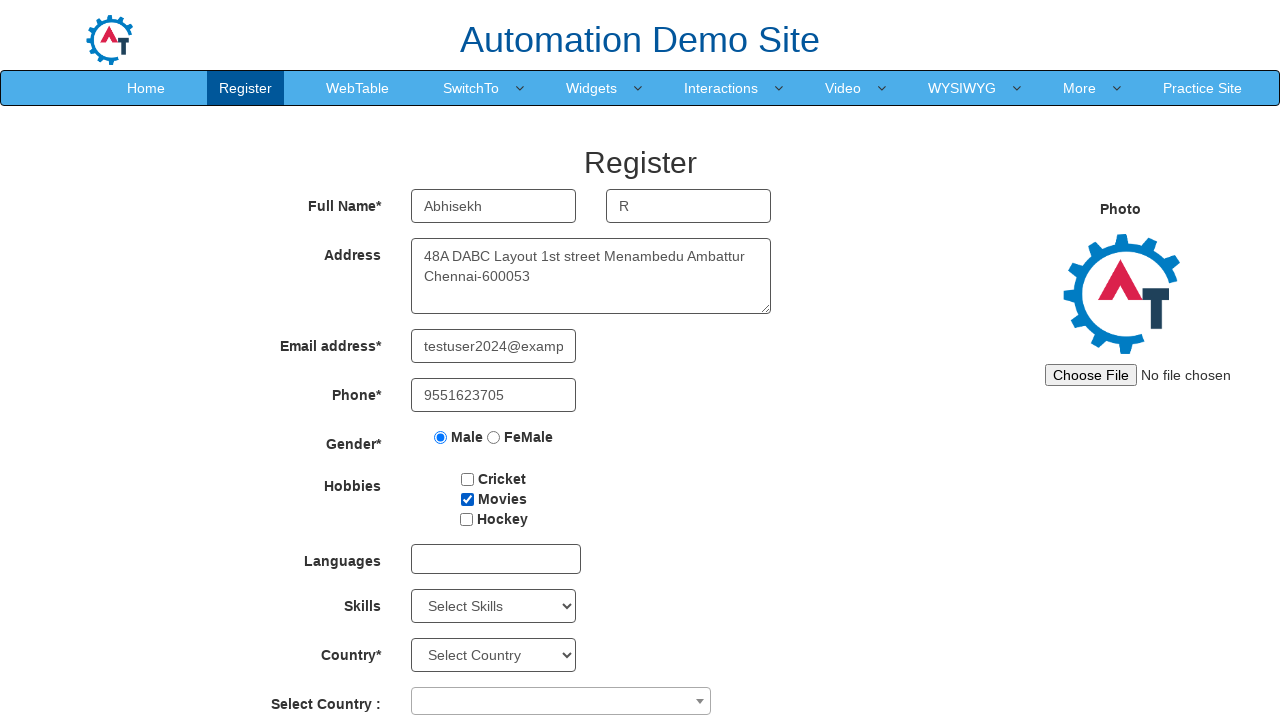

Selected Java from Skills dropdown on #Skills
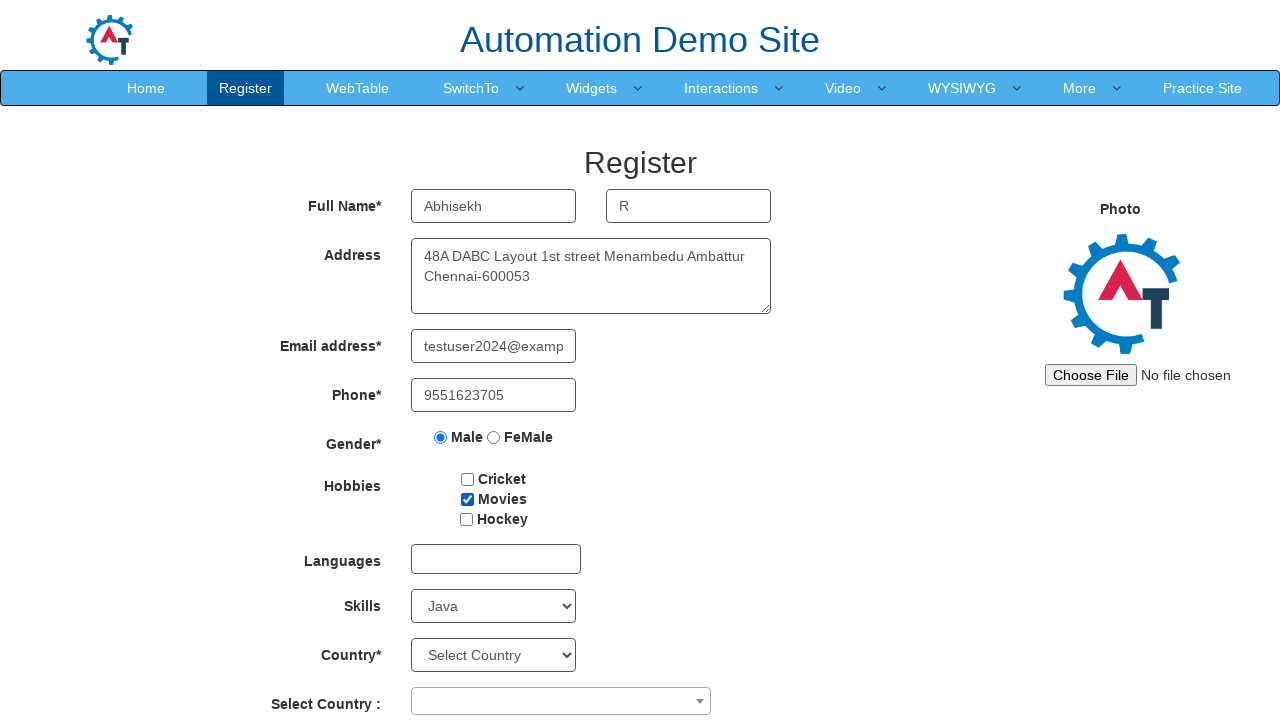

Selected India from Country dropdown on #country
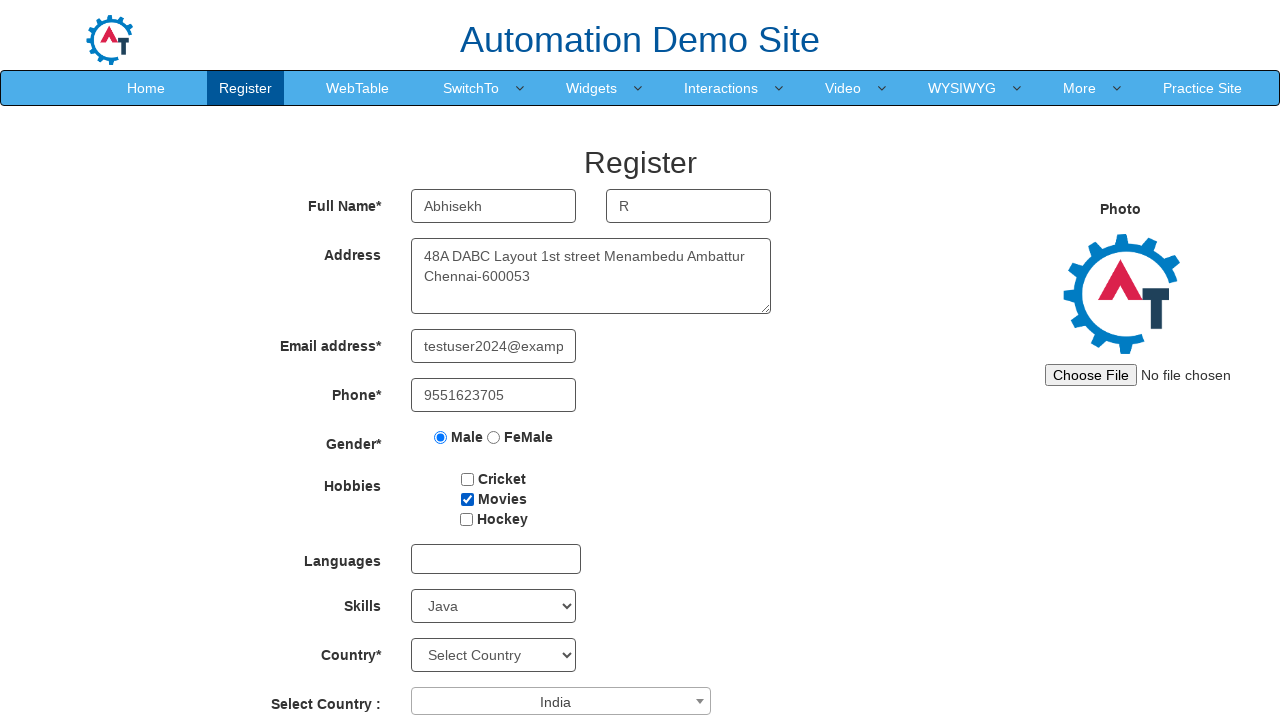

Selected year 2000 for Date of Birth on #yearbox
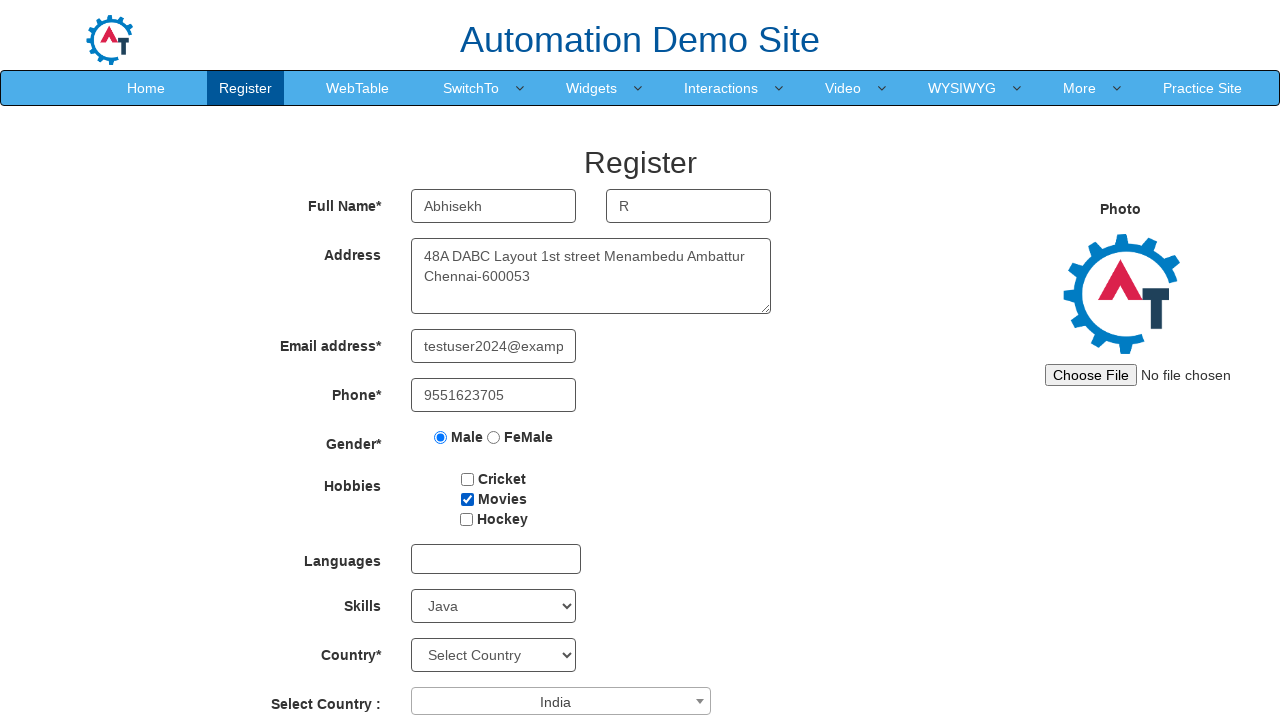

Selected September for Date of Birth month on select[placeholder='Month']
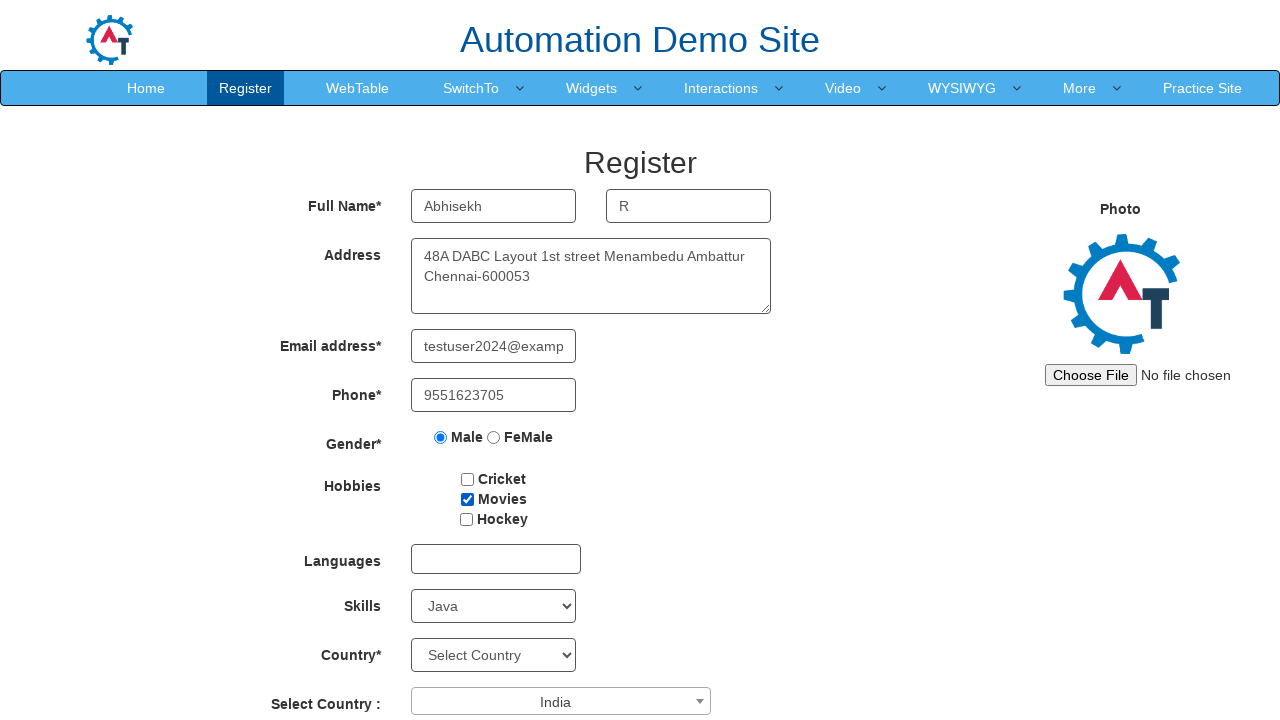

Selected day 22 for Date of Birth on #daybox
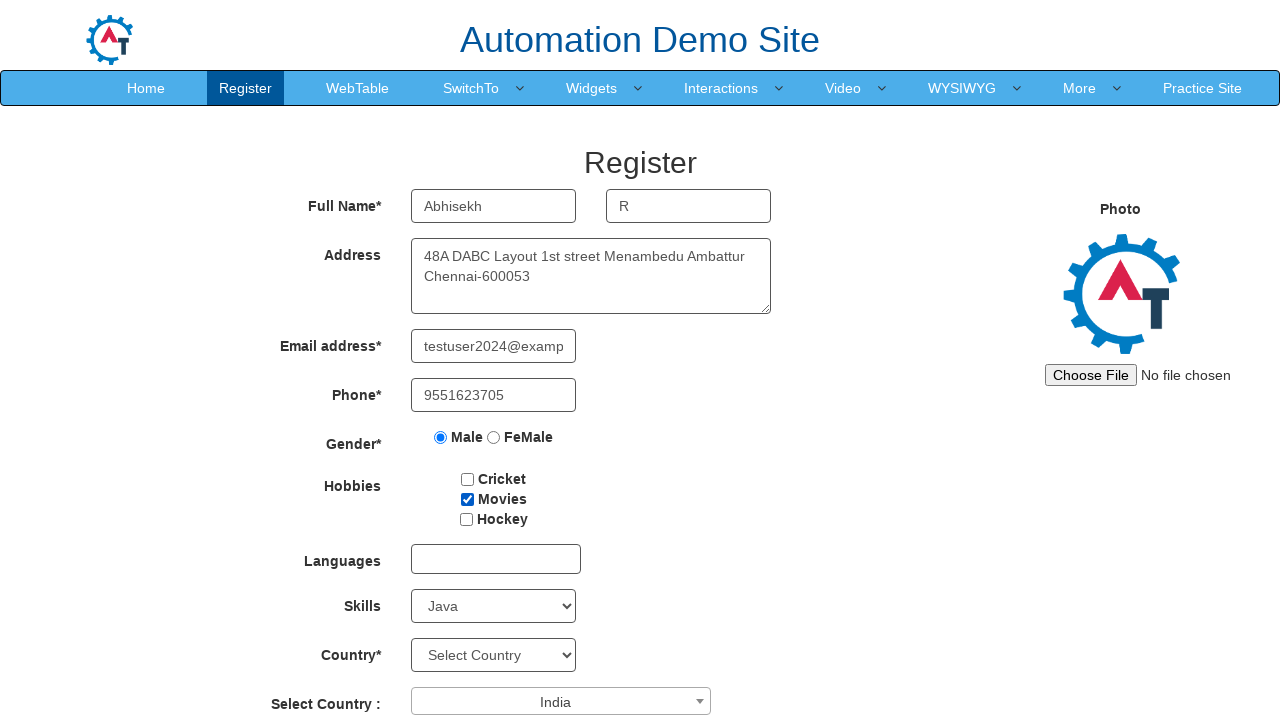

Filled first password field with 'Test1234@' on #firstpassword
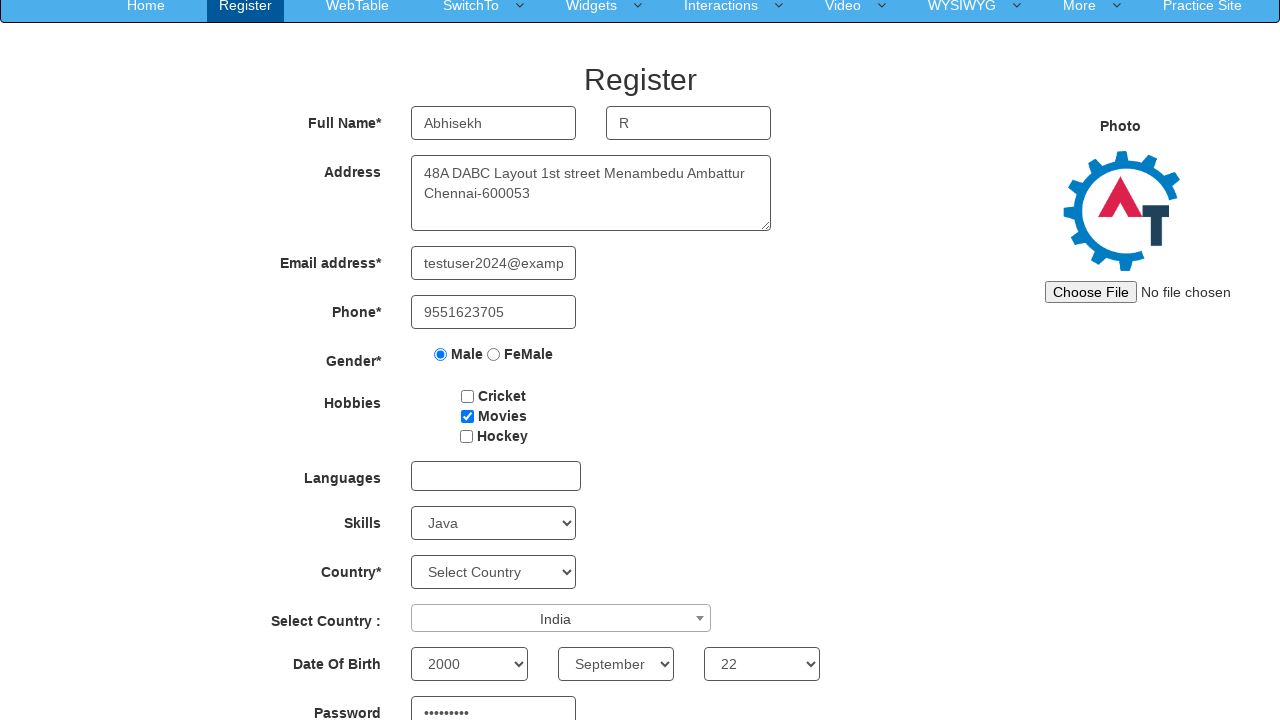

Filled second password field with 'Test1234@' on #secondpassword
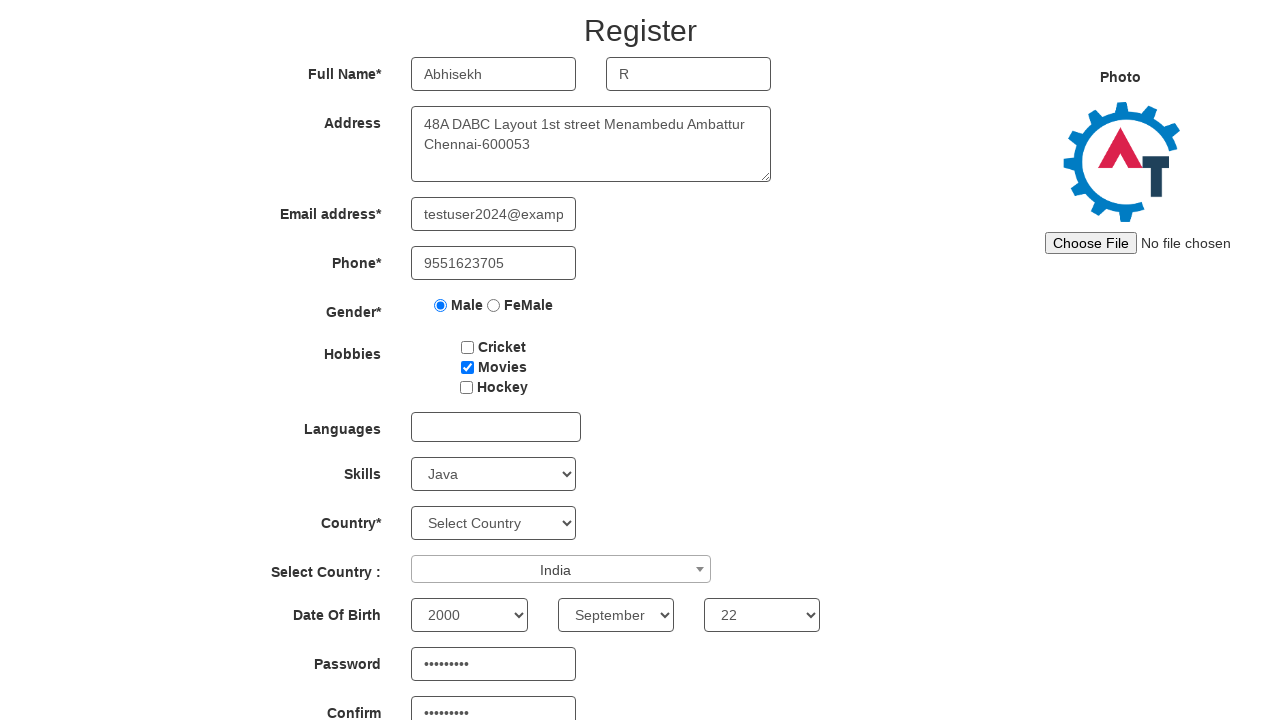

Clicked on languages field at (494, 427) on (//div[@class='col-md-4 col-xs-4 col-sm-4'])[7]
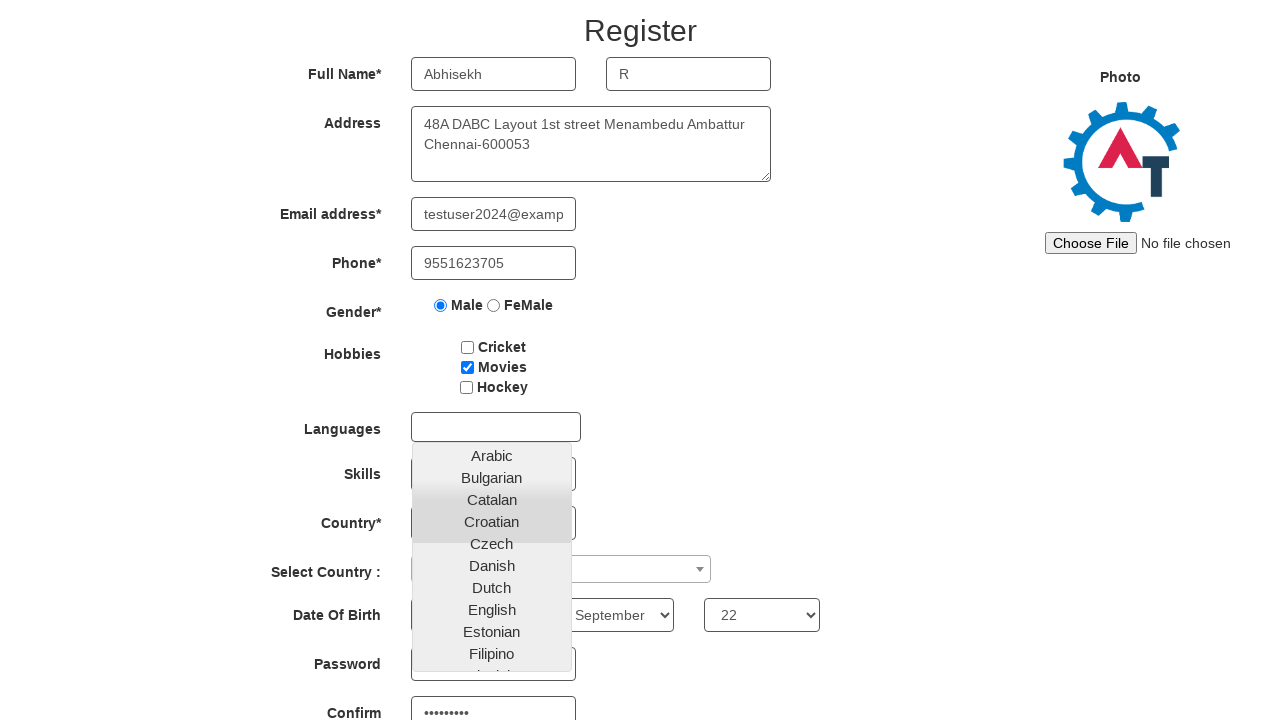

Clicked submit button to complete registration form submission at (572, 623) on #submitbtn
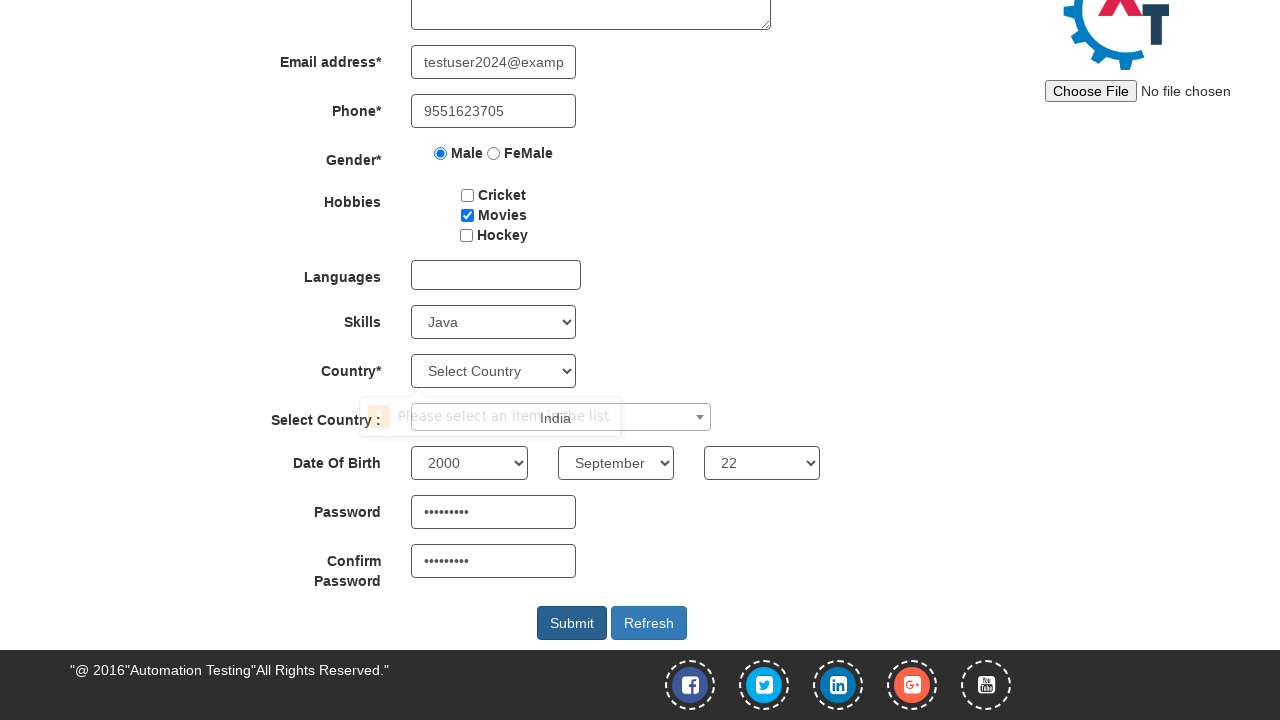

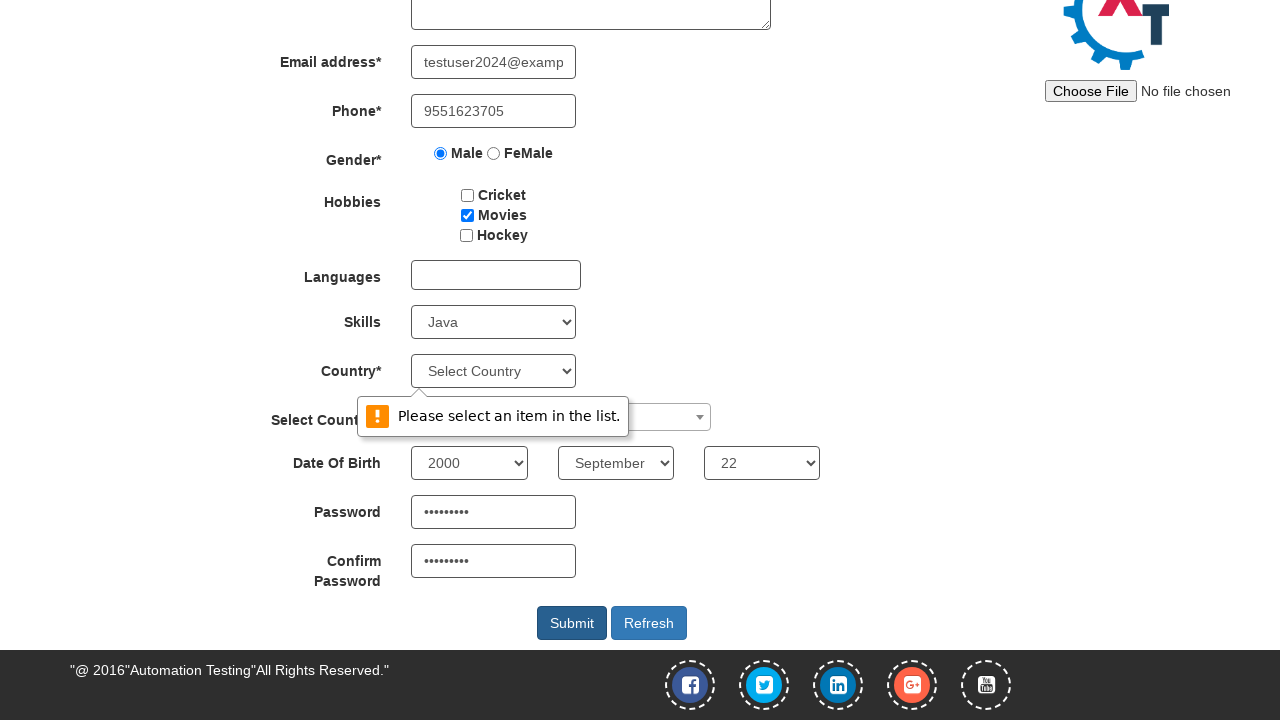